Tests navigation to the Drag and drop page by clicking the link

Starting URL: https://bonigarcia.dev/selenium-webdriver-java/

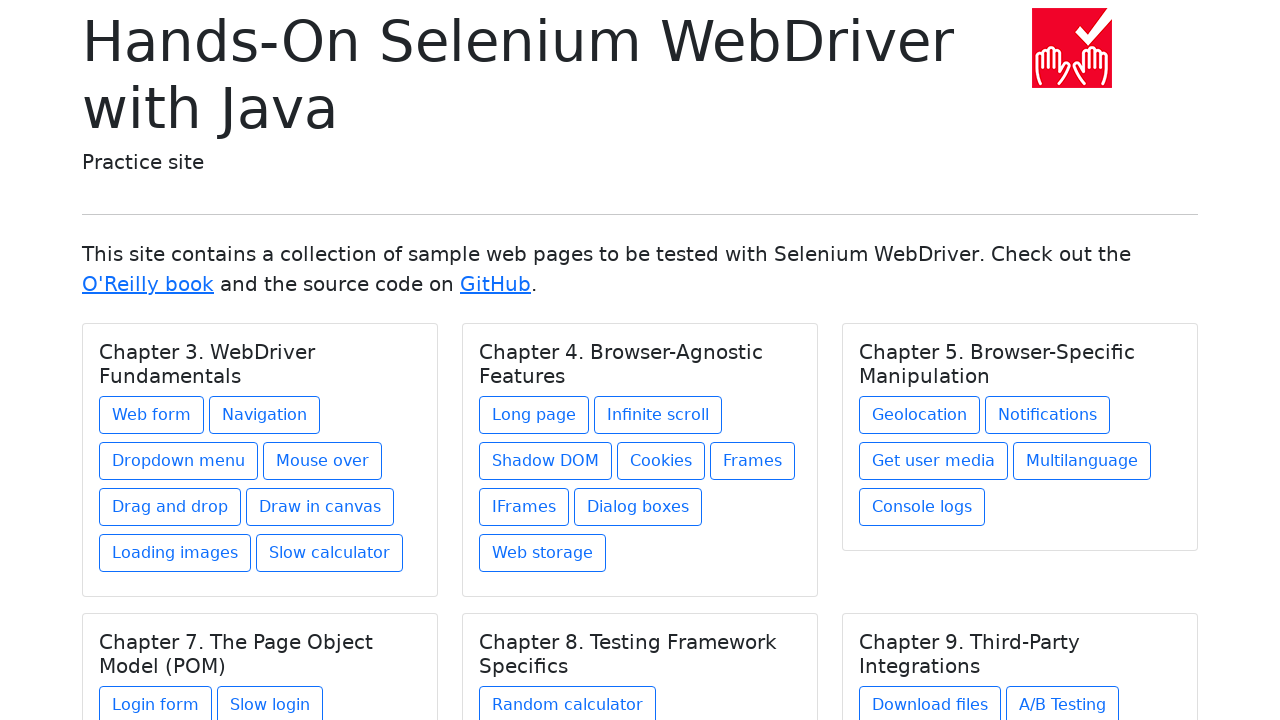

Clicked on Drag and drop link in Chapter 3 section at (170, 507) on xpath=//div[@class='card-body']/h5[text()='Chapter 3. WebDriver Fundamentals']/.
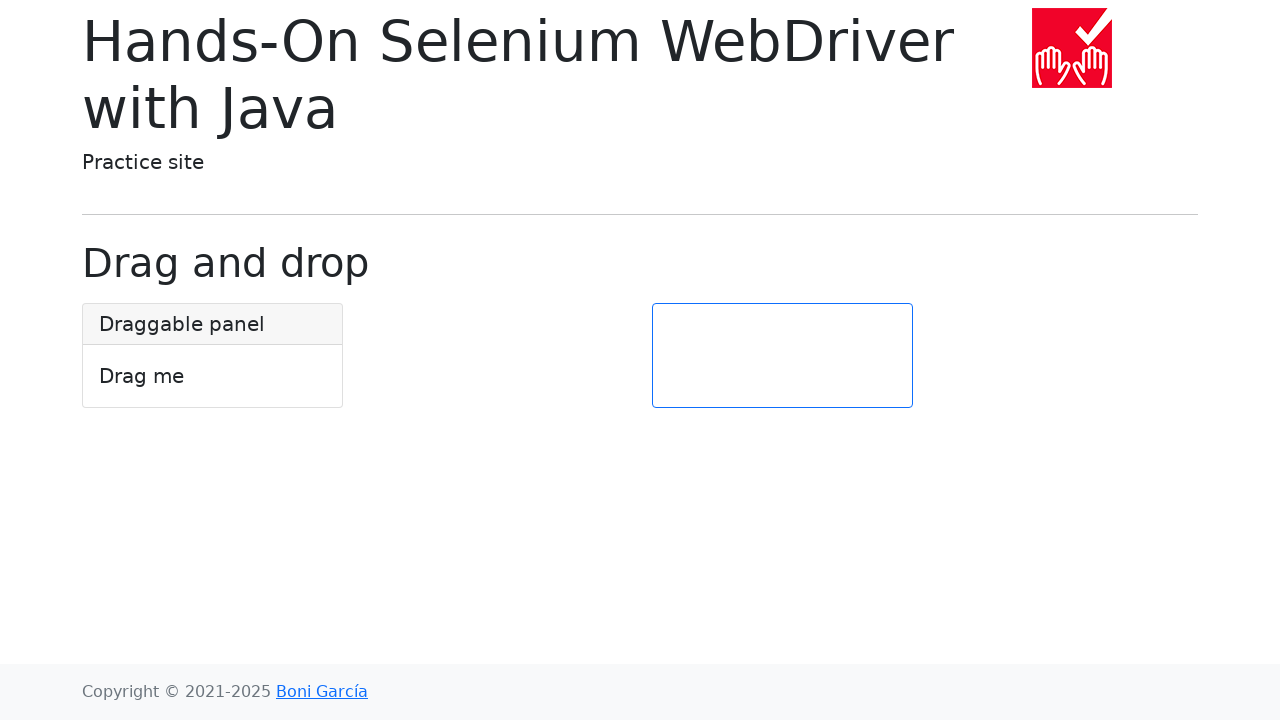

Drag and drop page loaded and page title element is visible
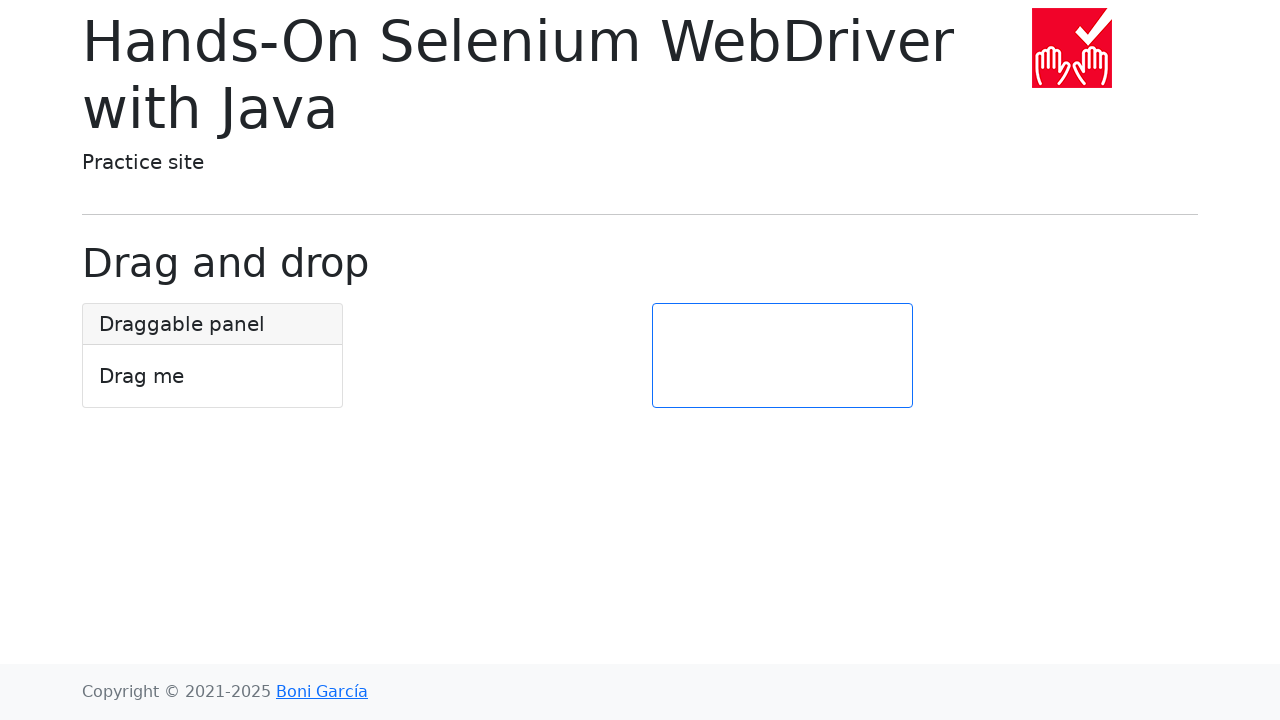

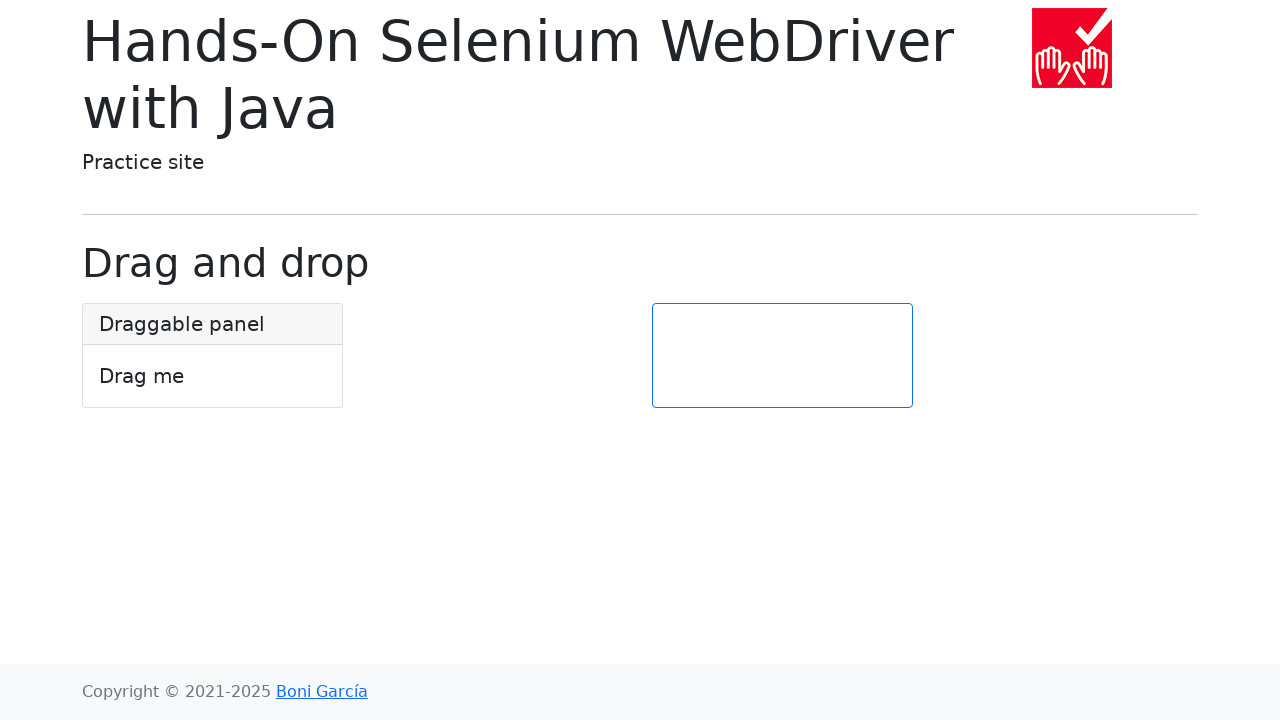